Tests tooltip functionality by navigating to the tooltip demo page, locating elements with tooltips, and verifying their presence by waiting for the tooltip elements to be visible.

Starting URL: https://seleniumui.moderntester.pl/tooltip.php

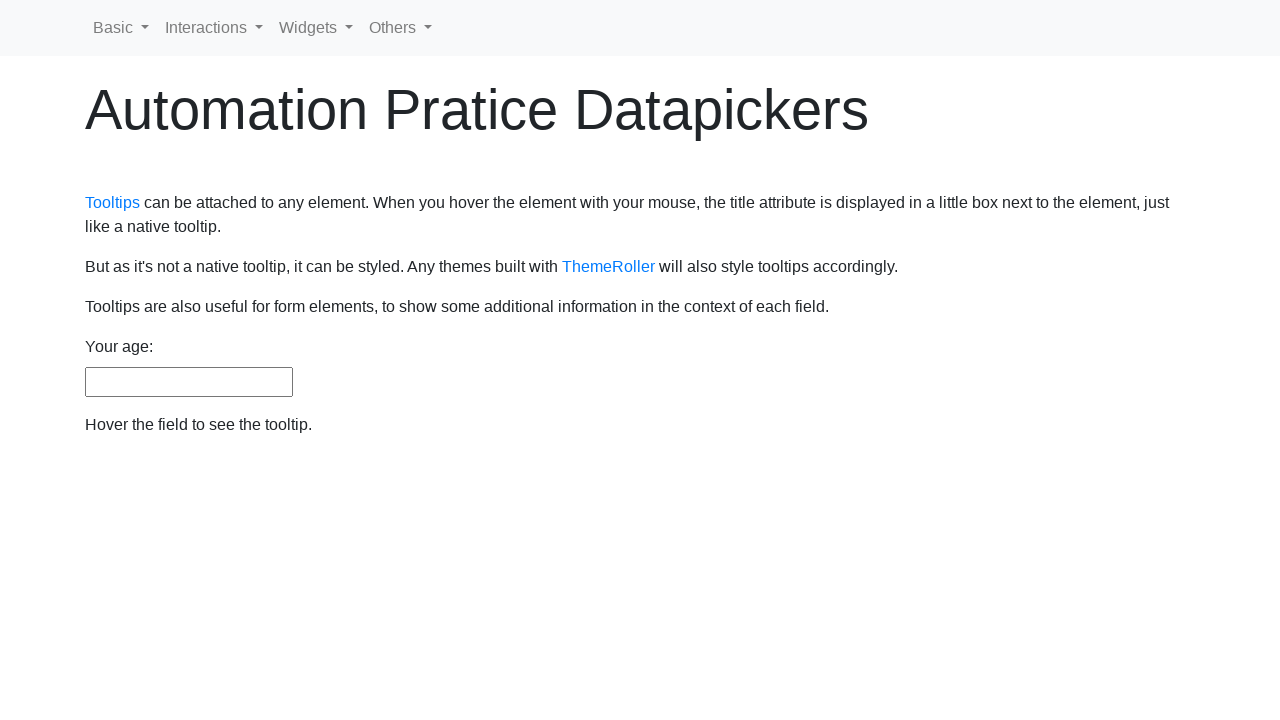

Waited for tooltip link elements to be present
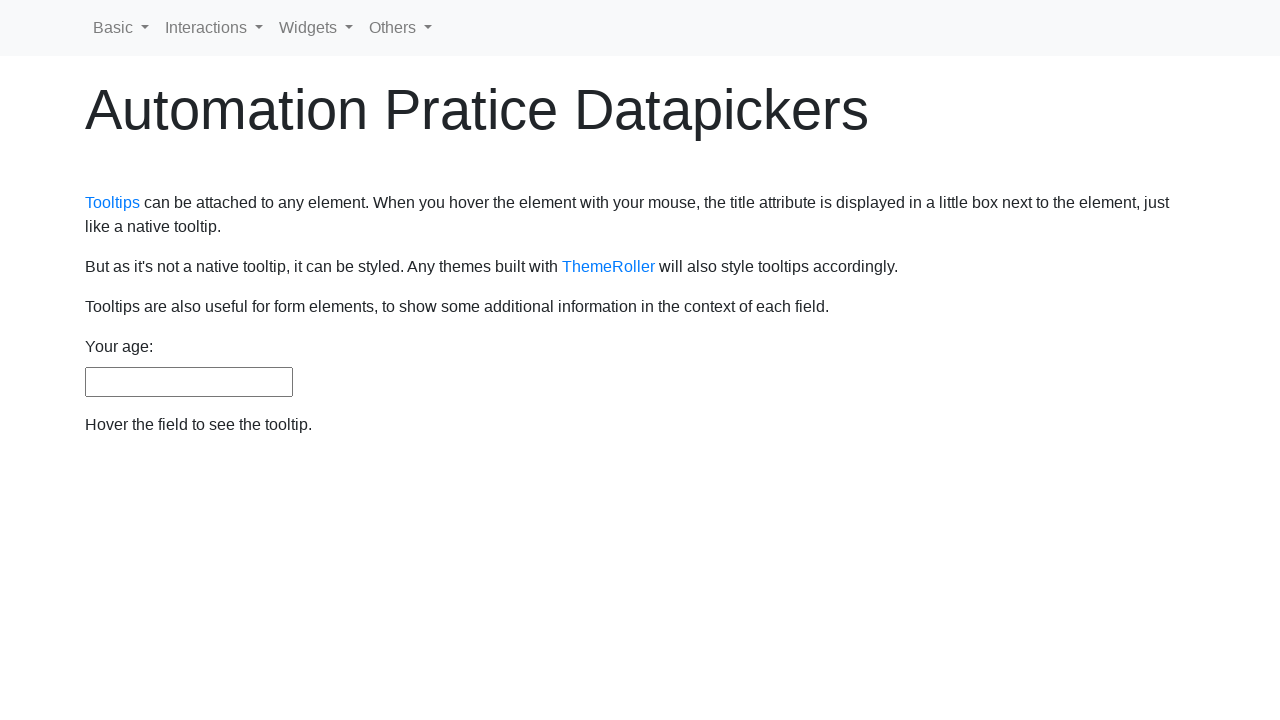

Located all tooltip link elements
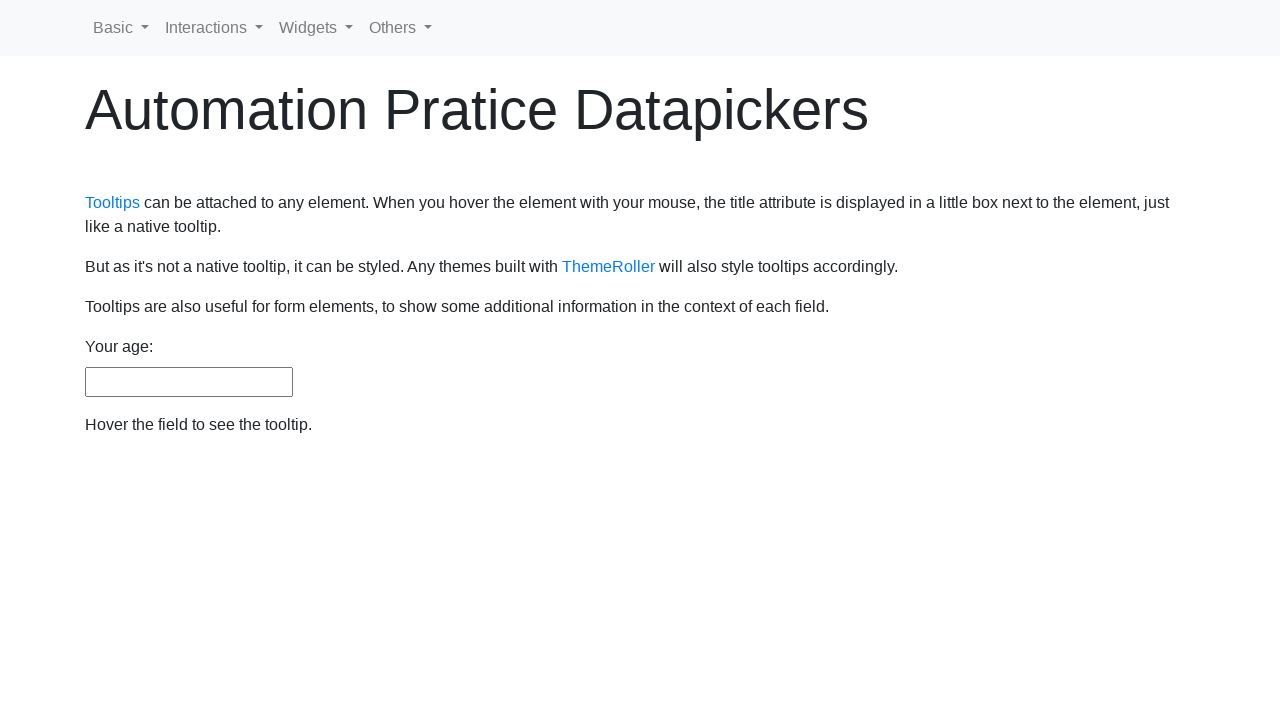

Verified tooltip links are present (count > 0)
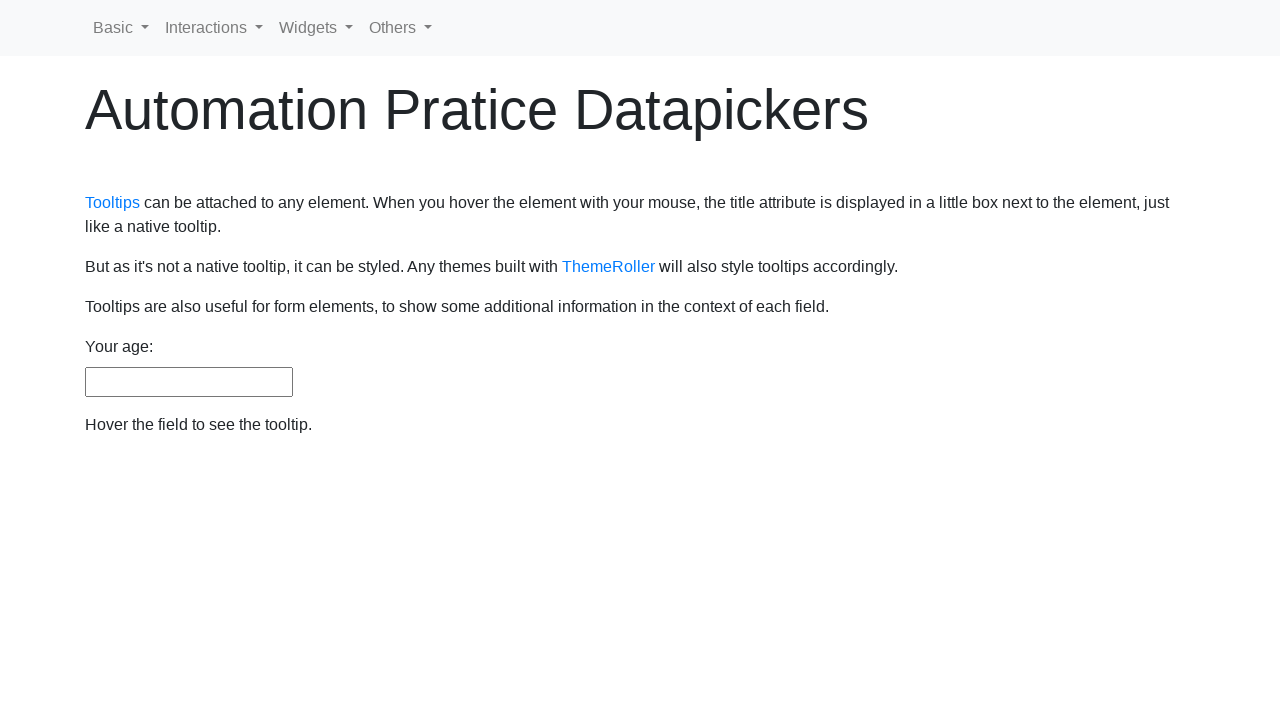

Located age input field element
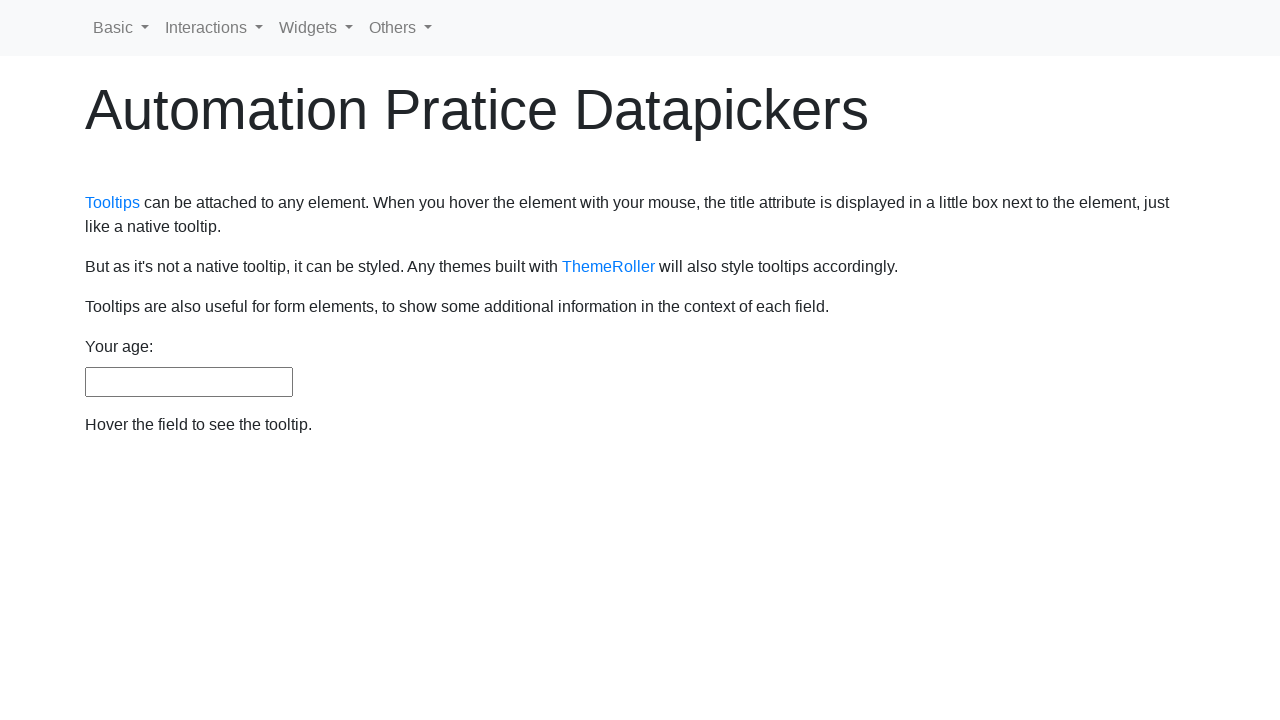

Waited for age input field to be visible
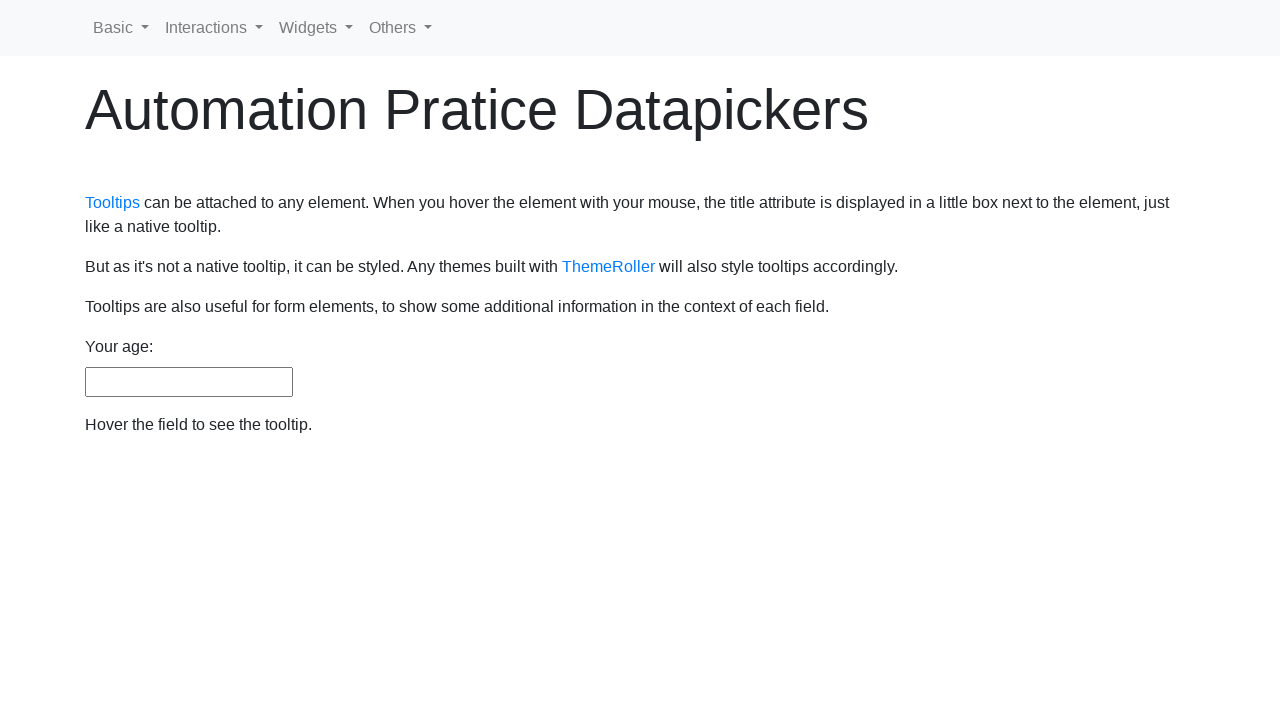

Hovered over first tooltip element to trigger tooltip display at (112, 203) on .content.tooltips a >> nth=0
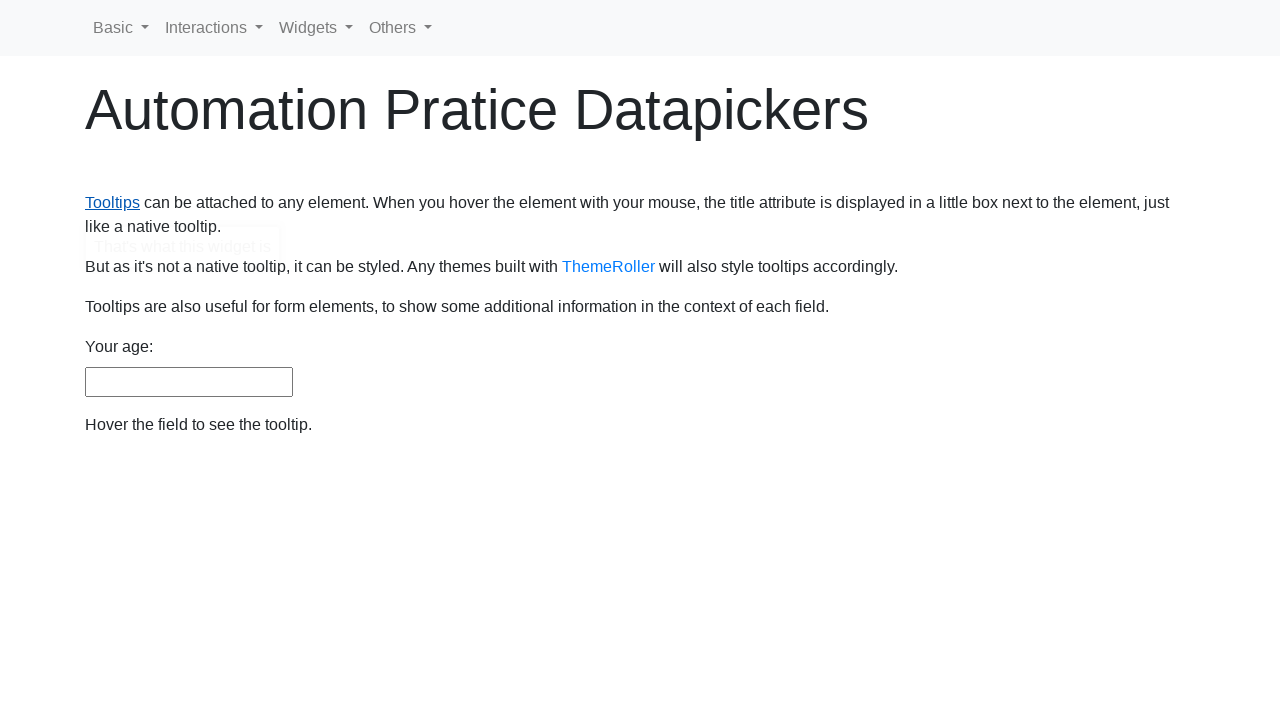

Verified age input field has a title attribute (tooltip)
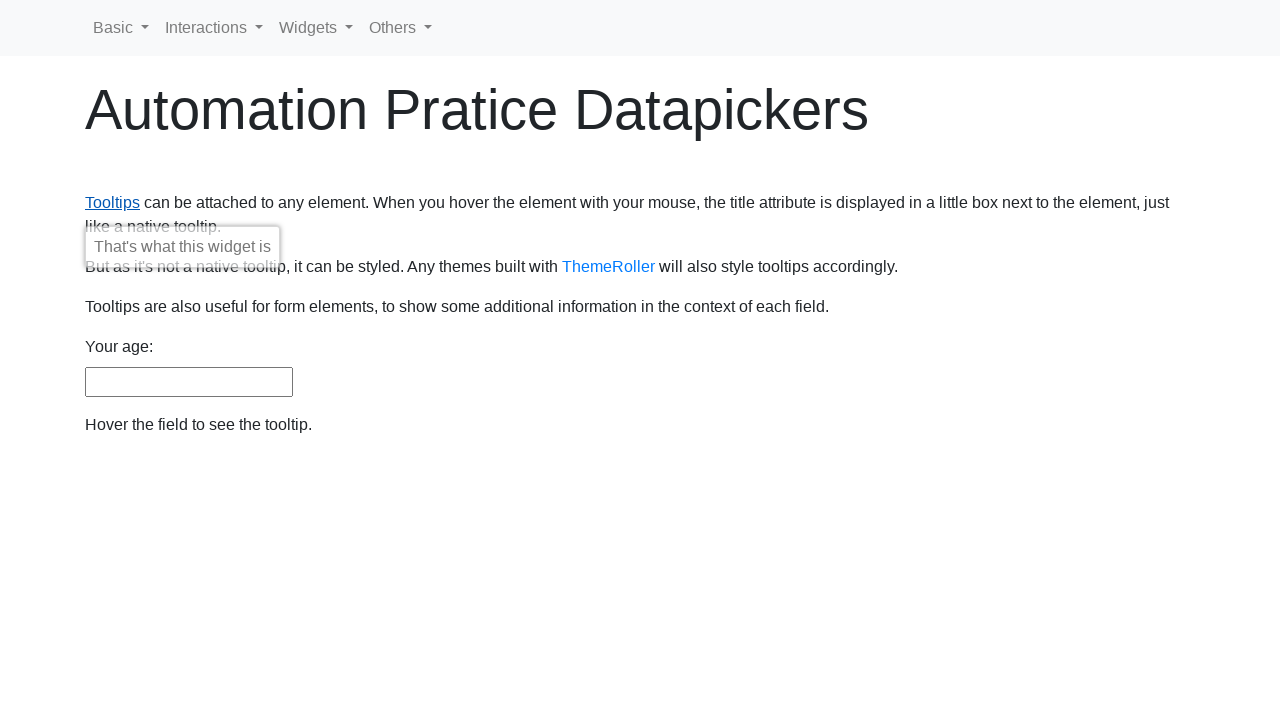

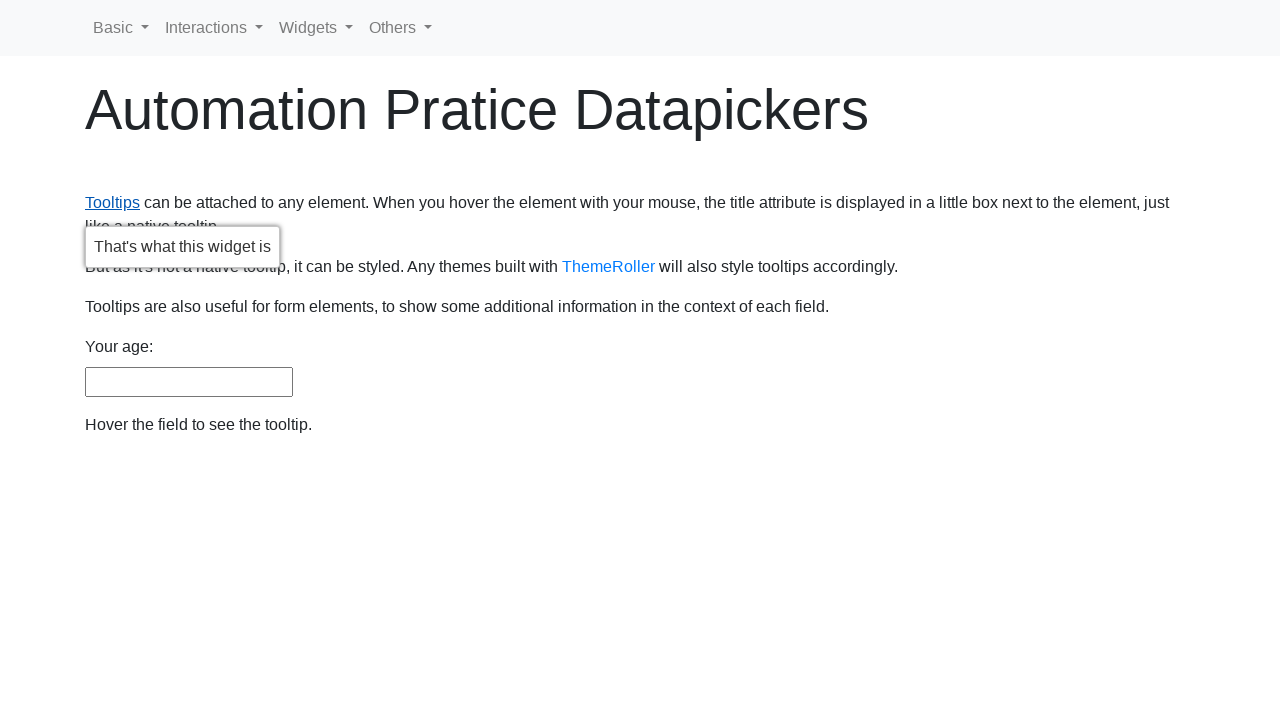